Tests form filling functionality by entering name, address, email, and phone number into a practice form

Starting URL: https://testautomationpractice.blogspot.com/

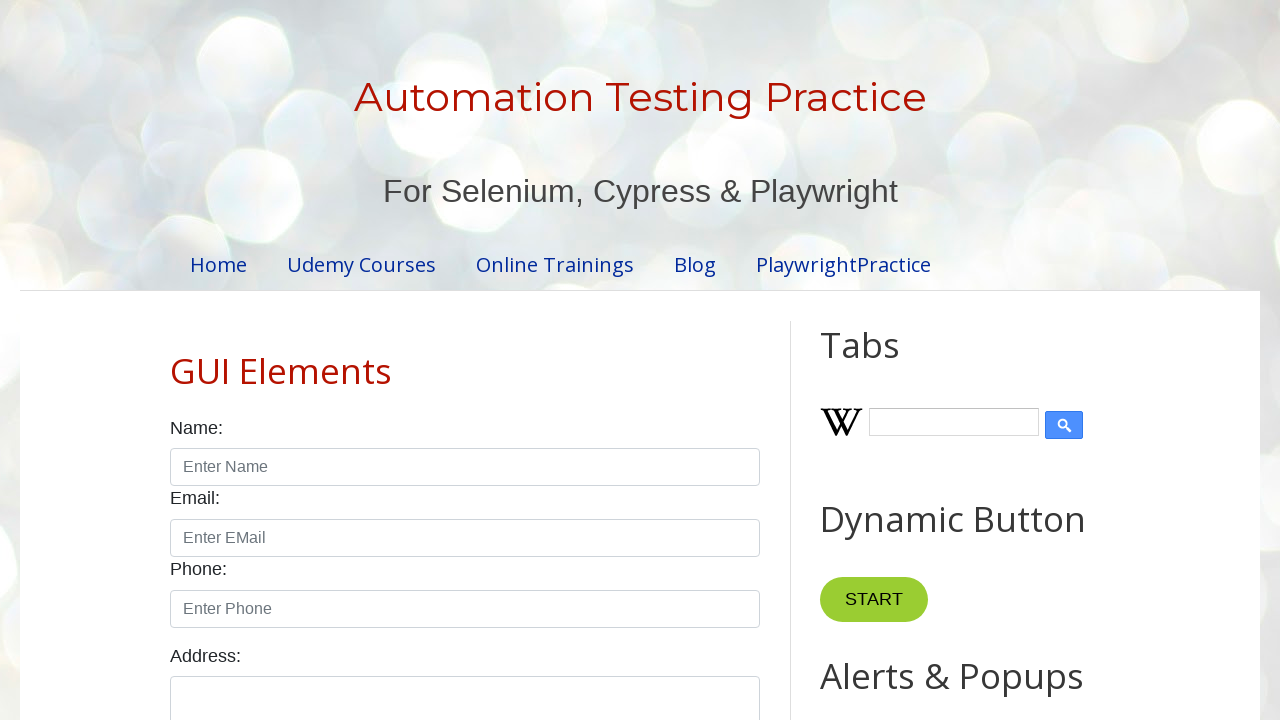

Filled name field with 'syeda' on input#name
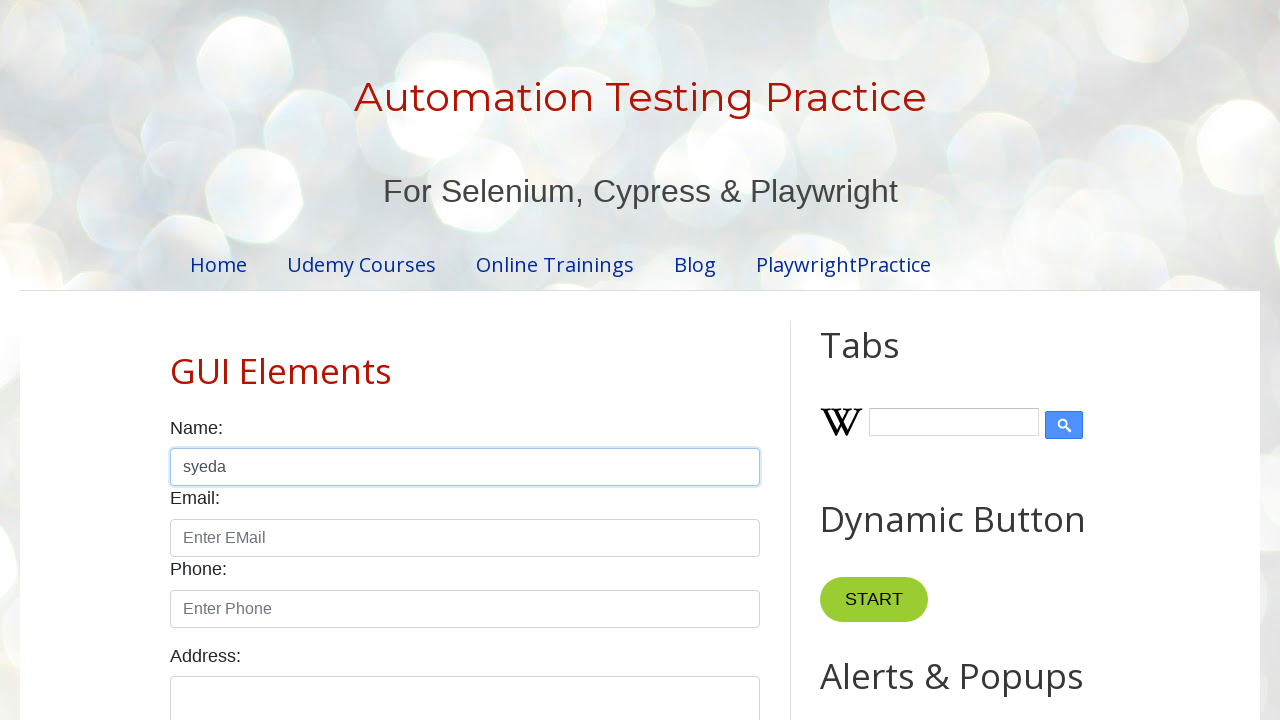

Filled address field with 'bangalore' on textarea.form-control
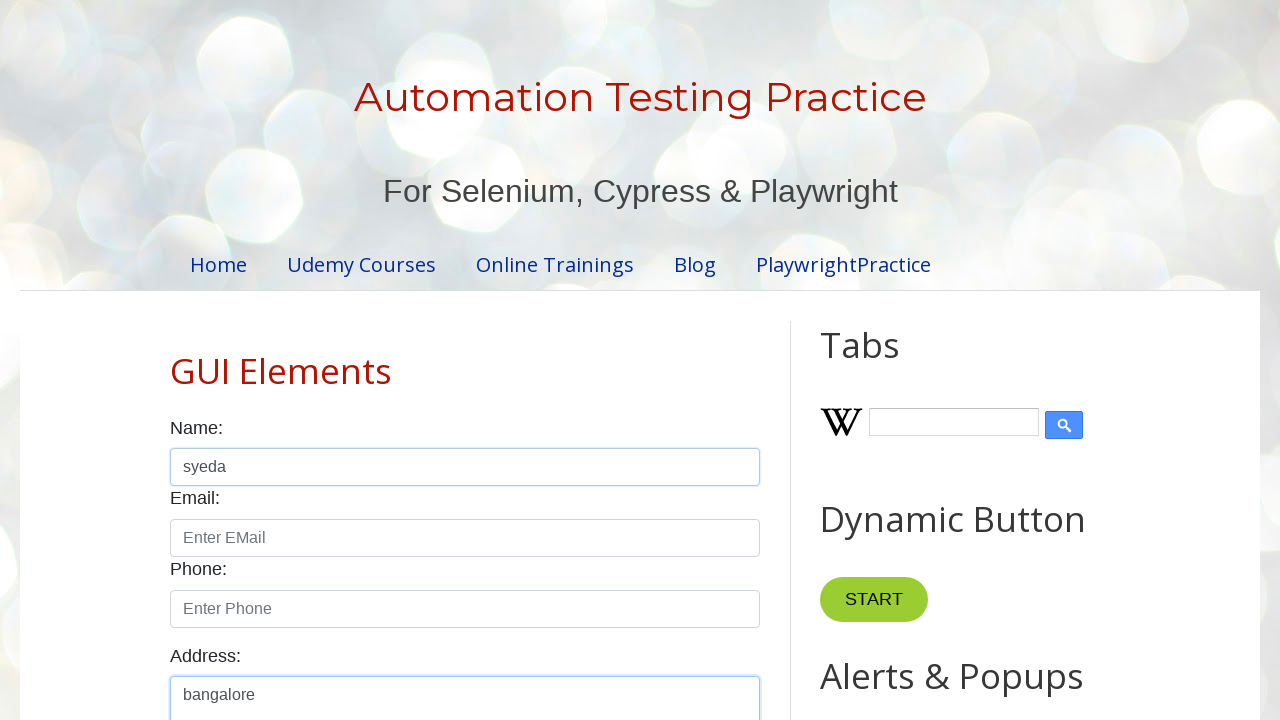

Filled email field with 'syeda@gmail.com' on input[id='email']
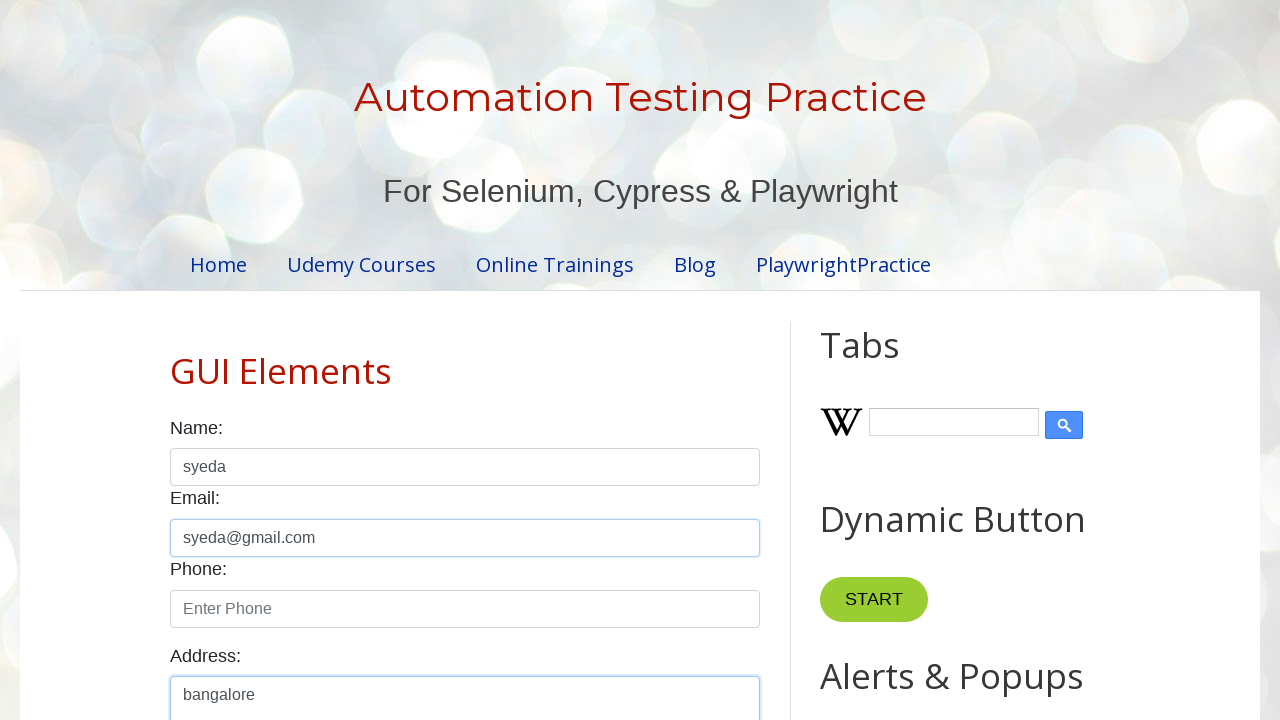

Filled phone field with '8296432698' on input.form-control[id='phone']
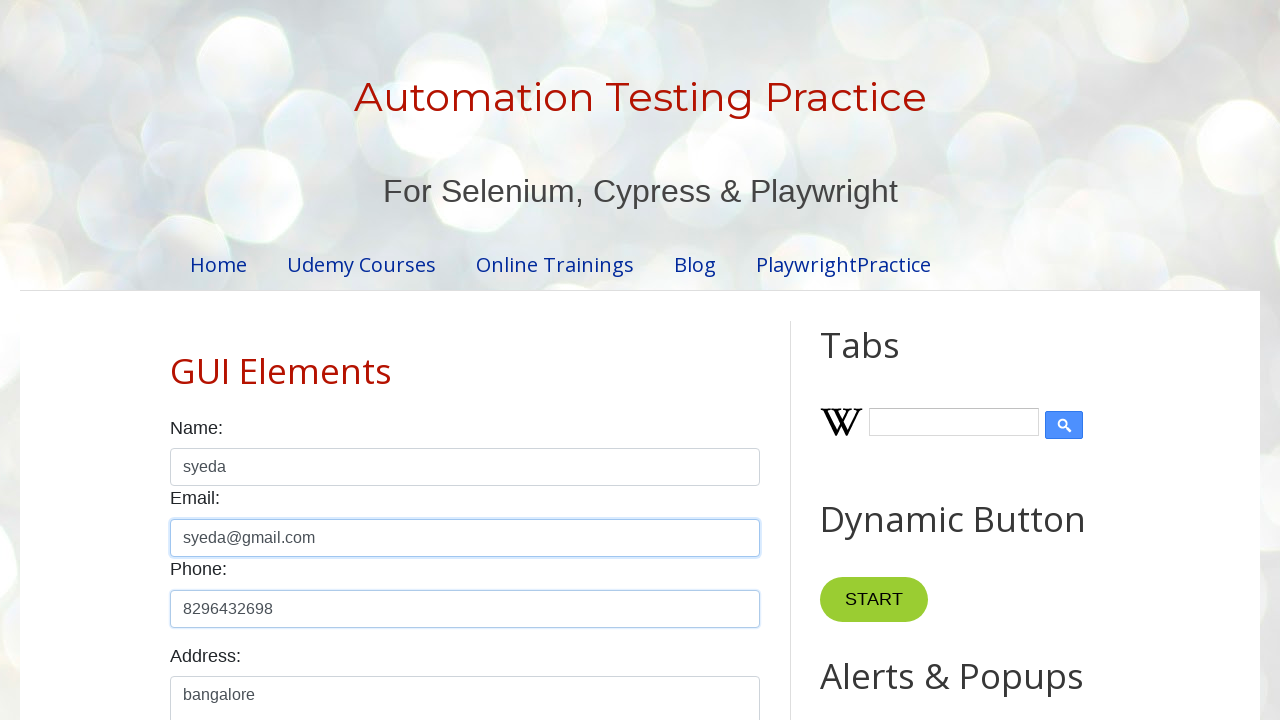

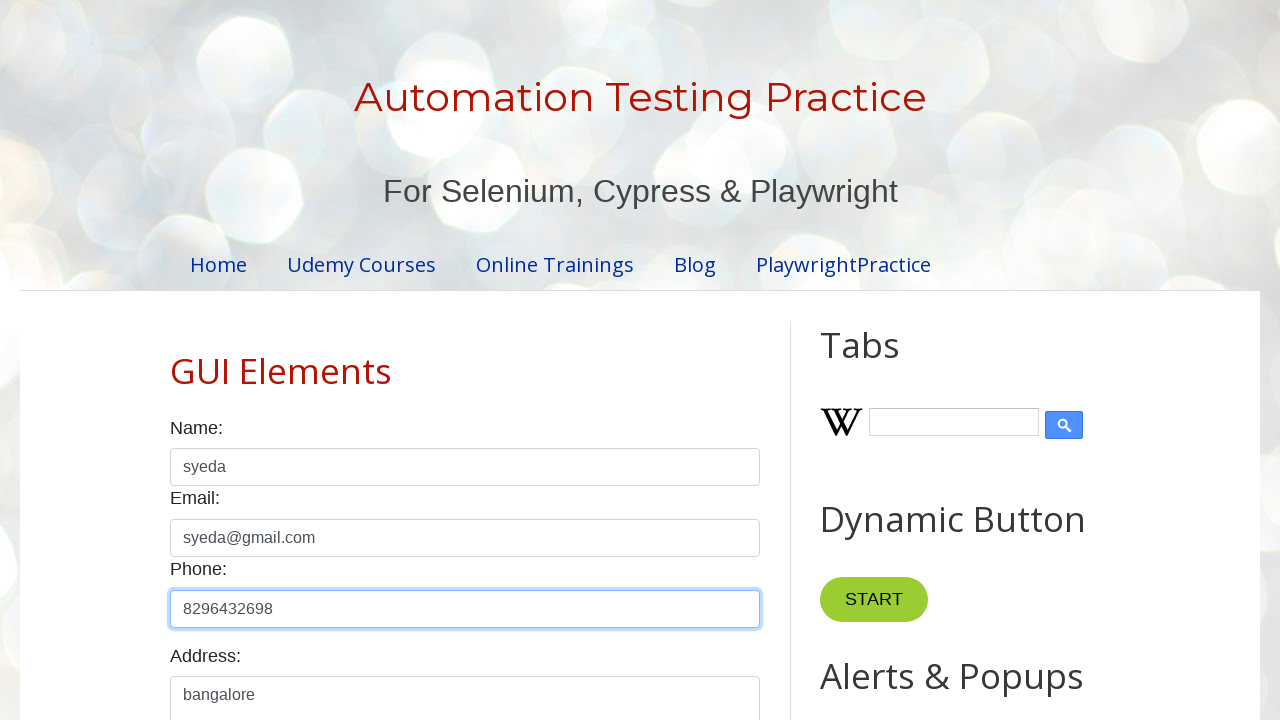